Navigates to nopCommerce demo site and verifies that links are present on the page

Starting URL: https://demo.nopcommerce.com/

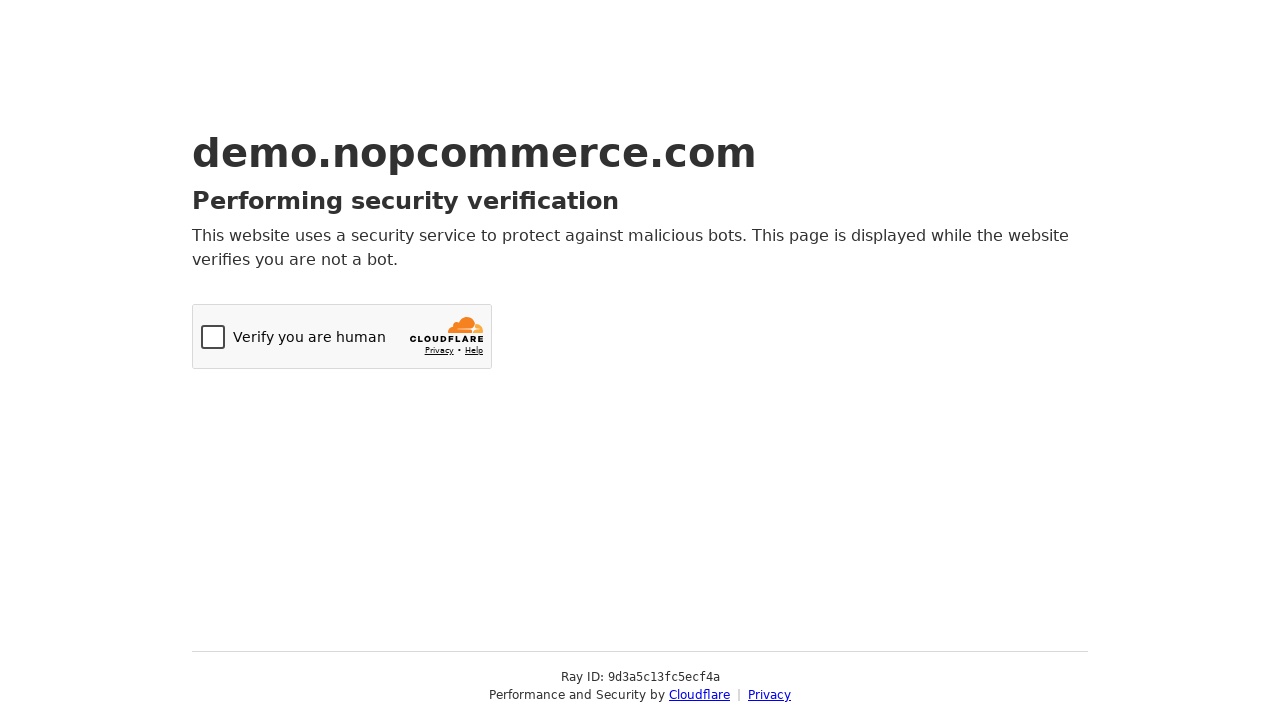

Navigated to nopCommerce demo site
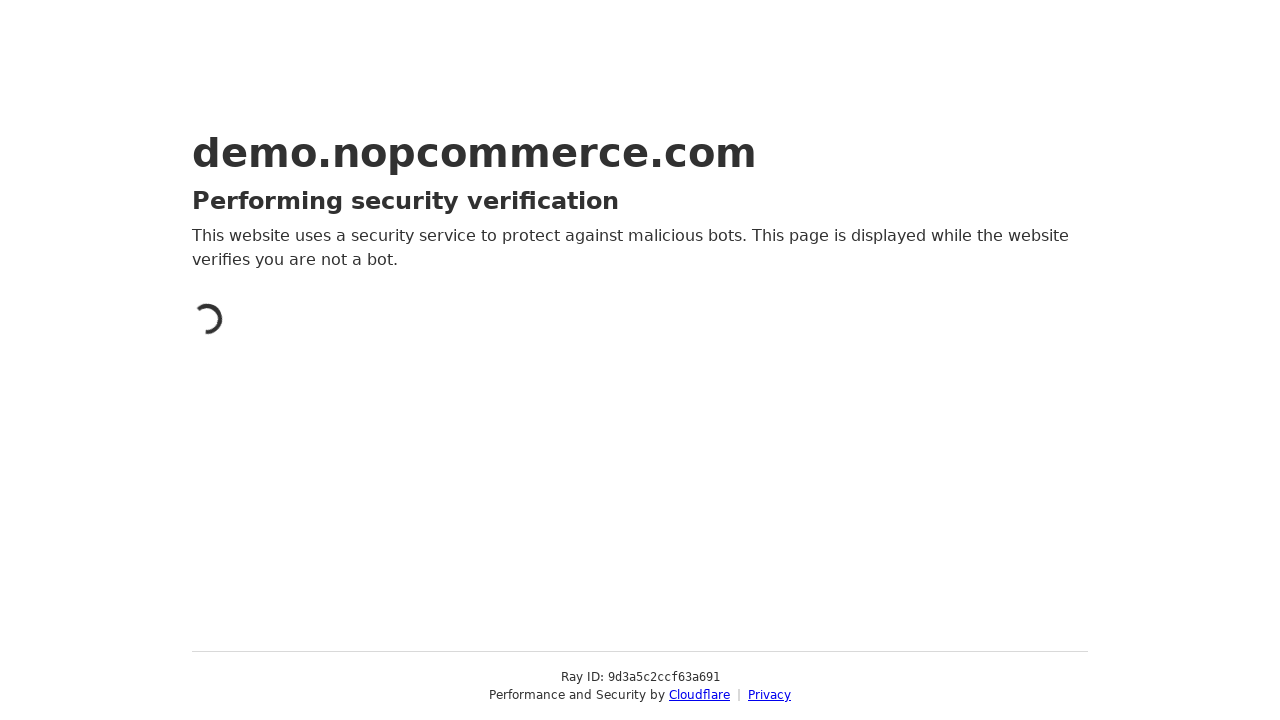

Waited for links to load on the page
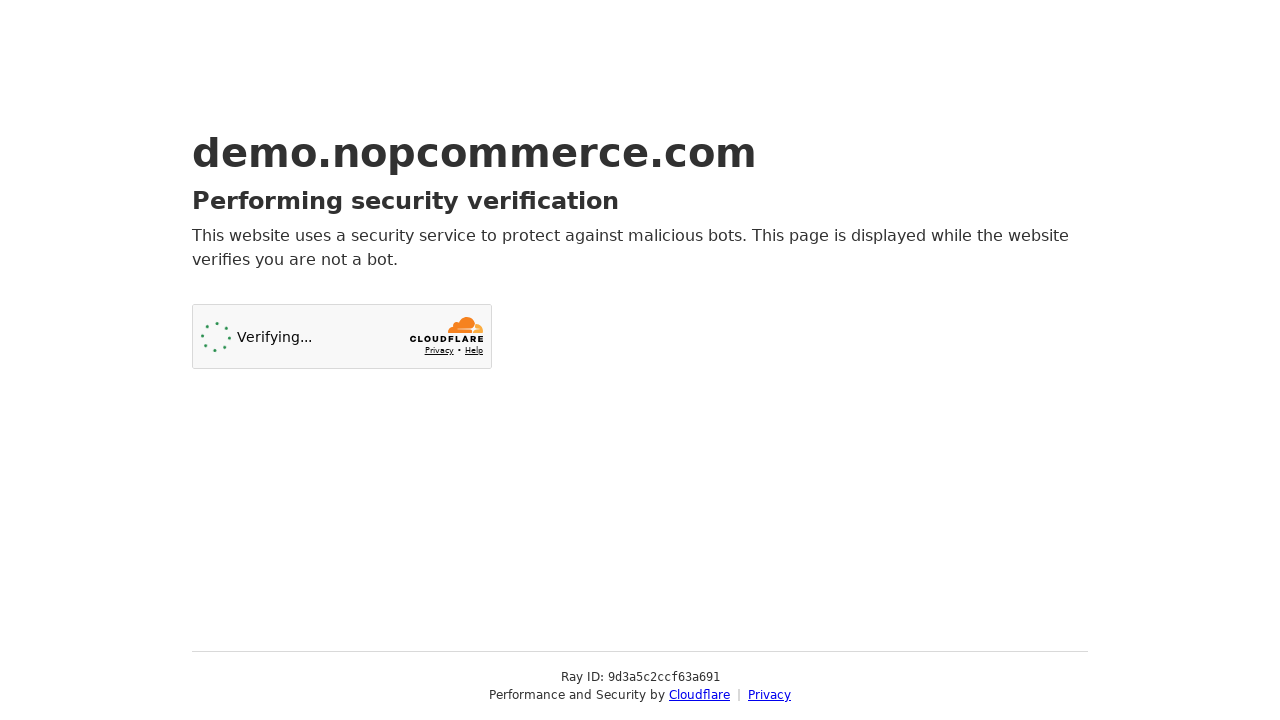

Found 2 links on the page
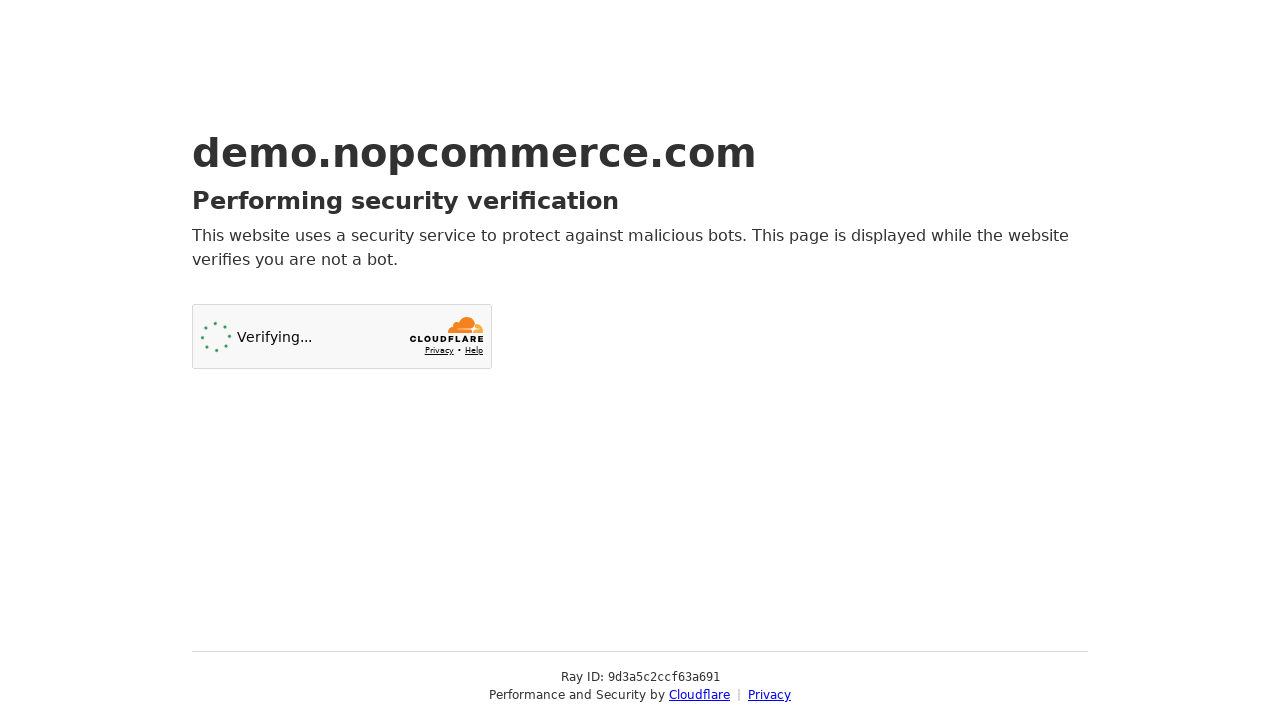

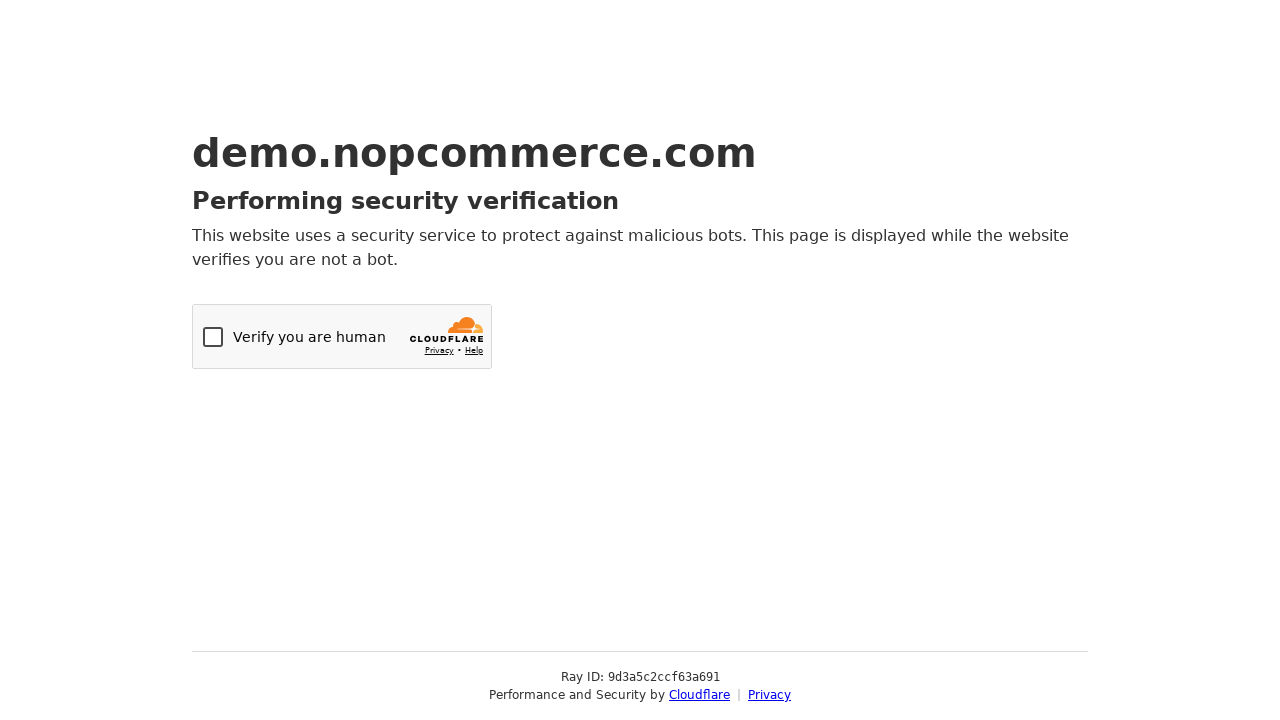